Opens W3Schools Java tutorial page and performs a copy operation on a title element by double-clicking and using keyboard shortcuts

Starting URL: https://w3schools.com/java/

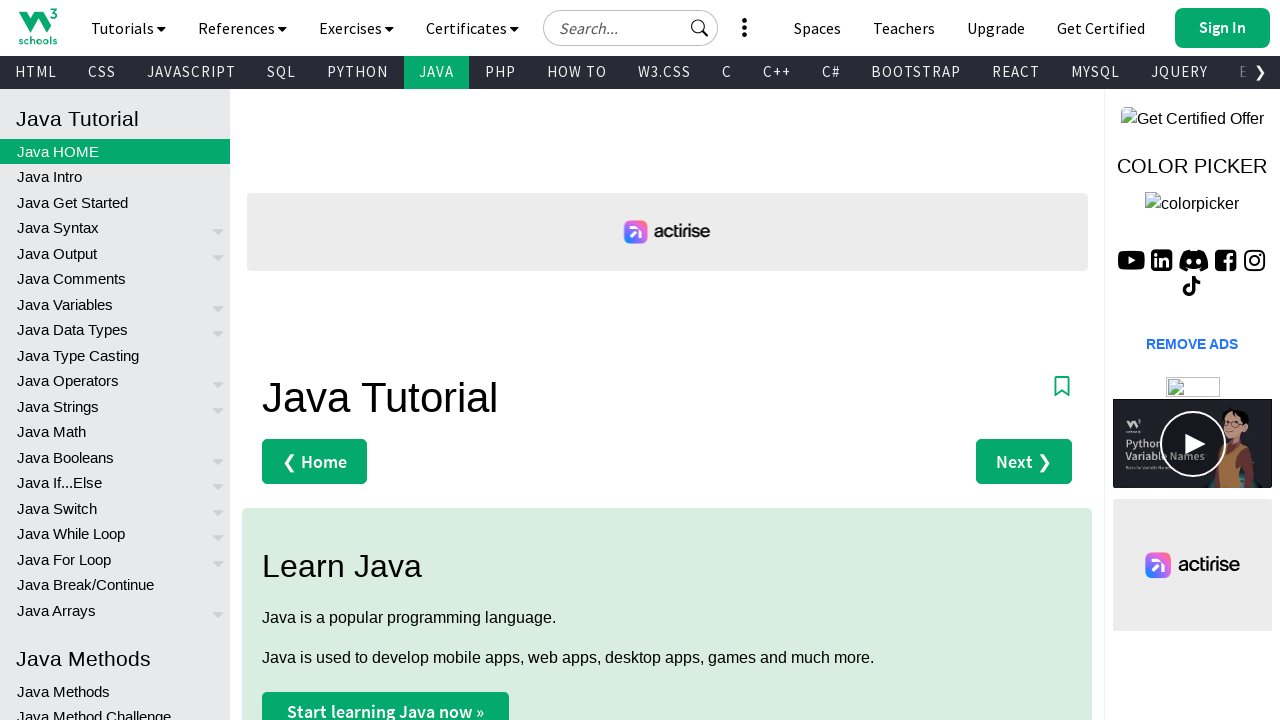

Located title element with span.color_h1 selector
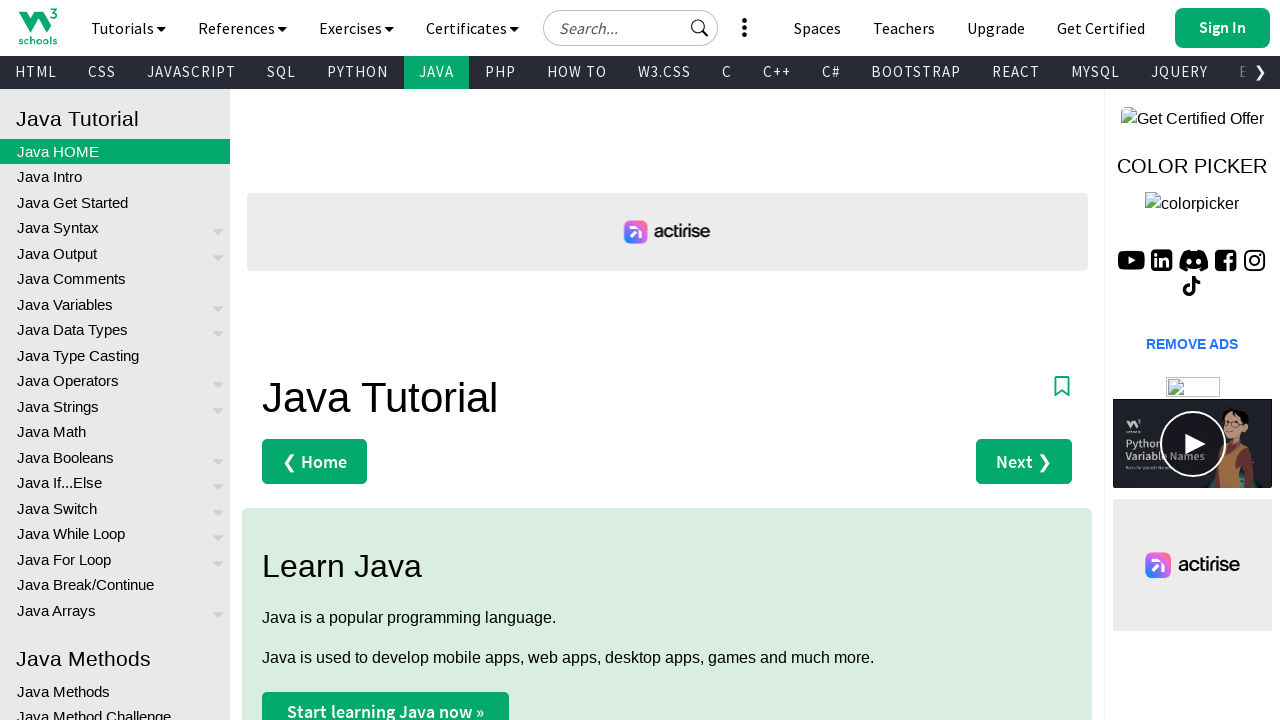

Double-clicked on title element to select text at (430, 398) on span.color_h1
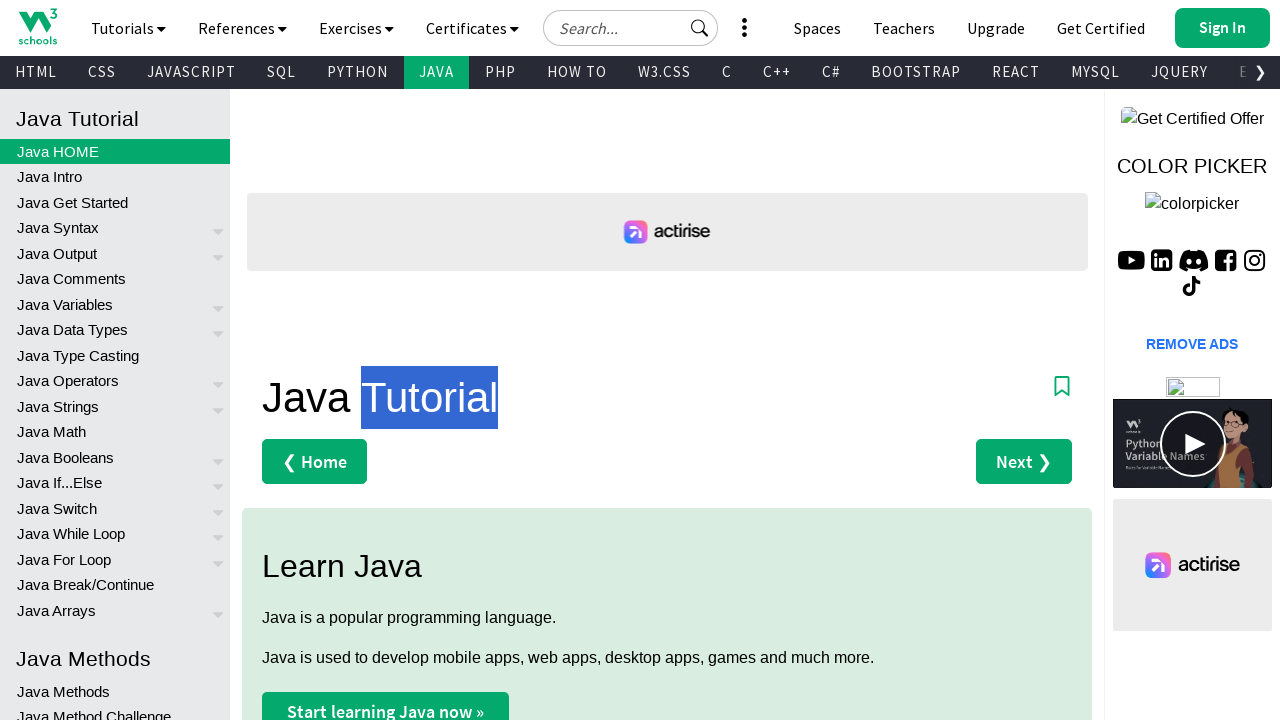

Pressed Control key down
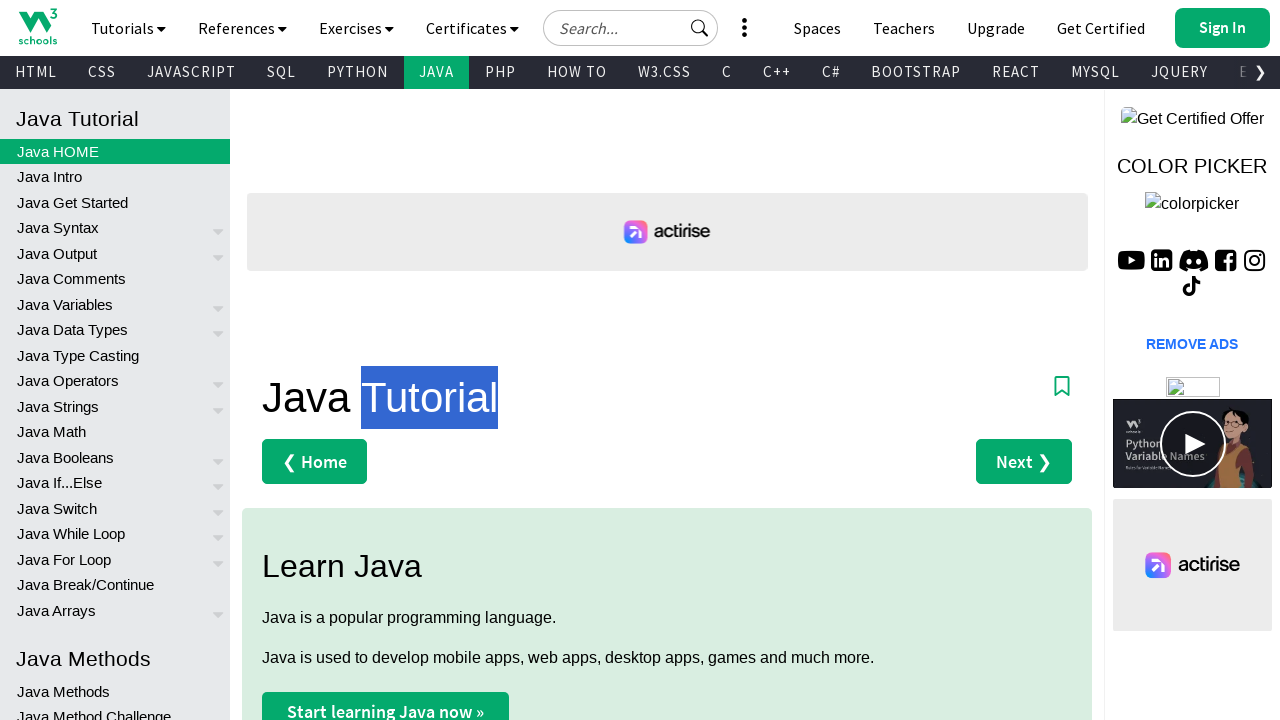

Pressed C key to copy selected text
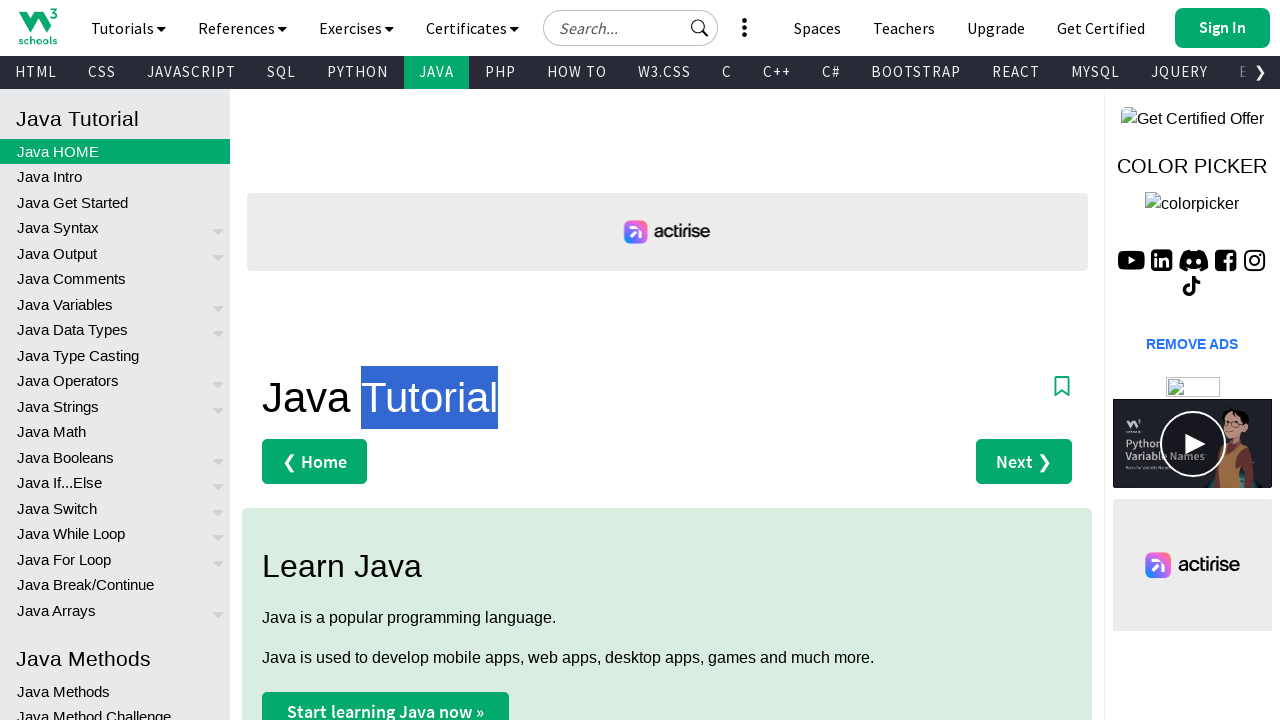

Released Control key
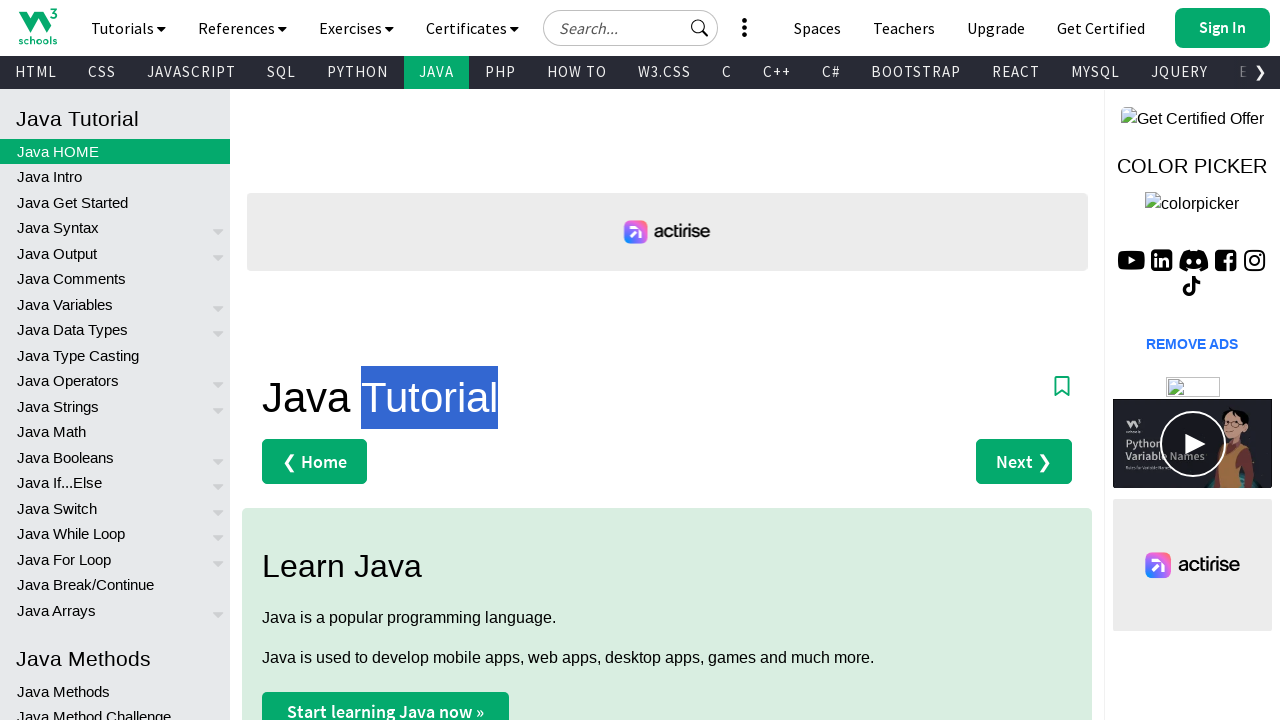

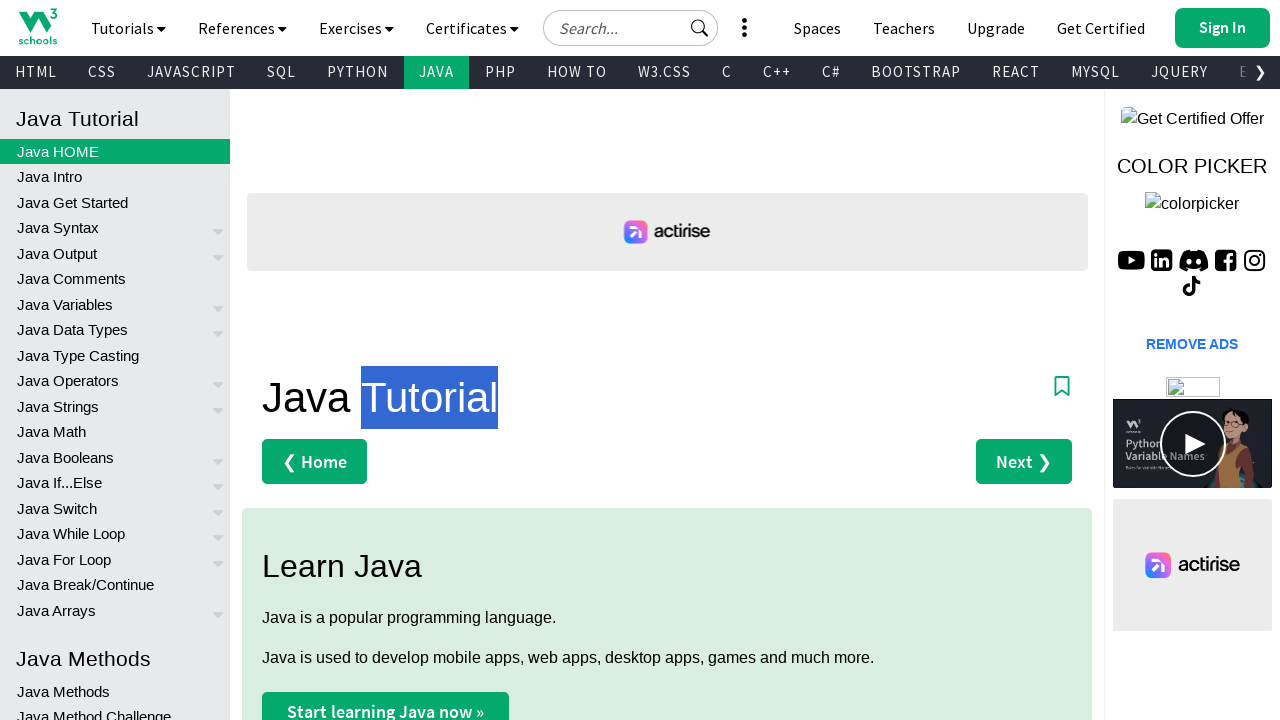